Navigates to BYJU'S free class booking page, scrolls to video lessons section, and selects a class from dropdown

Starting URL: https://byjus.com/byjus-classes-book-free-60-mins-class/?utm_source=google&utm_mode=CPA&utm_campaign=K10-IN

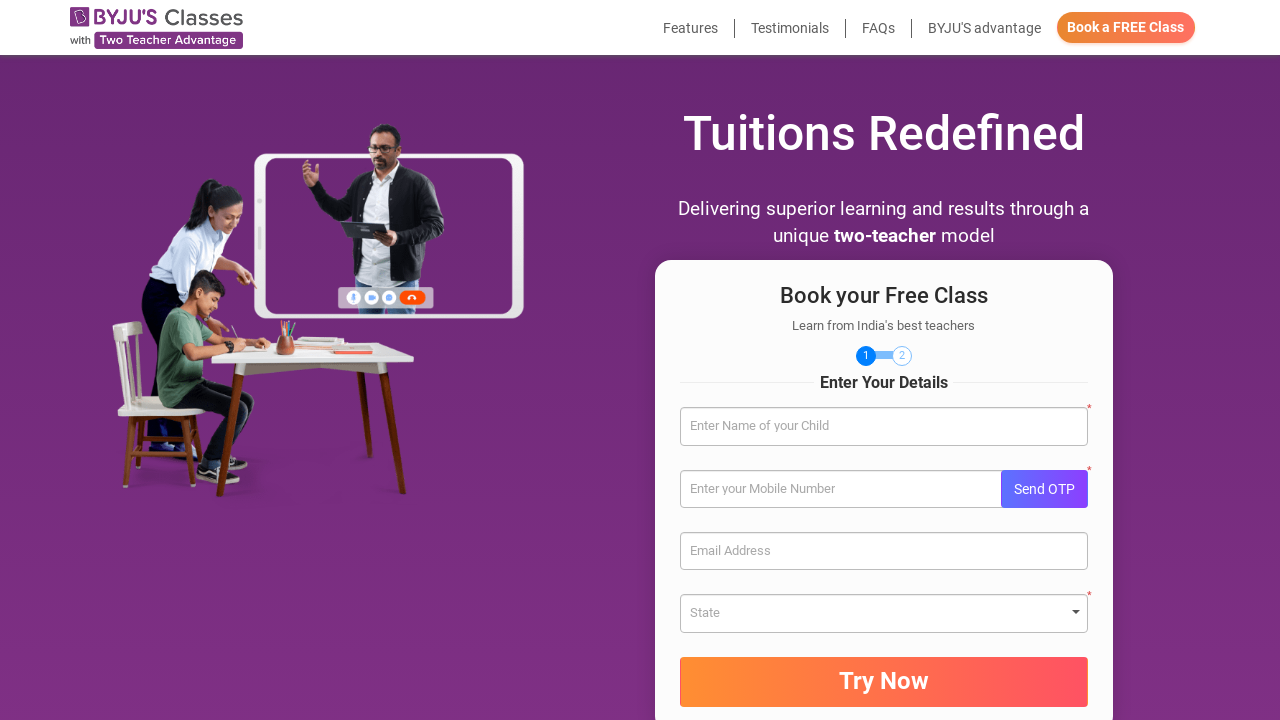

Navigated to BYJU'S free class booking page
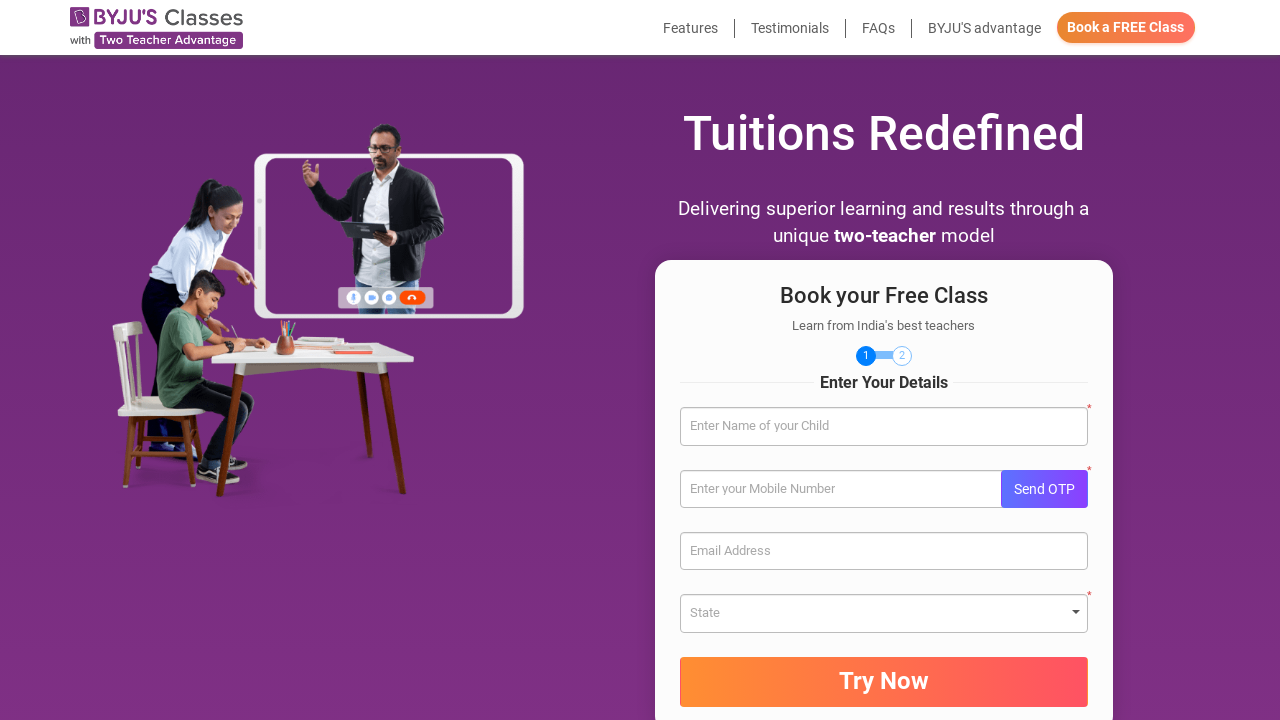

Located video lessons section heading element
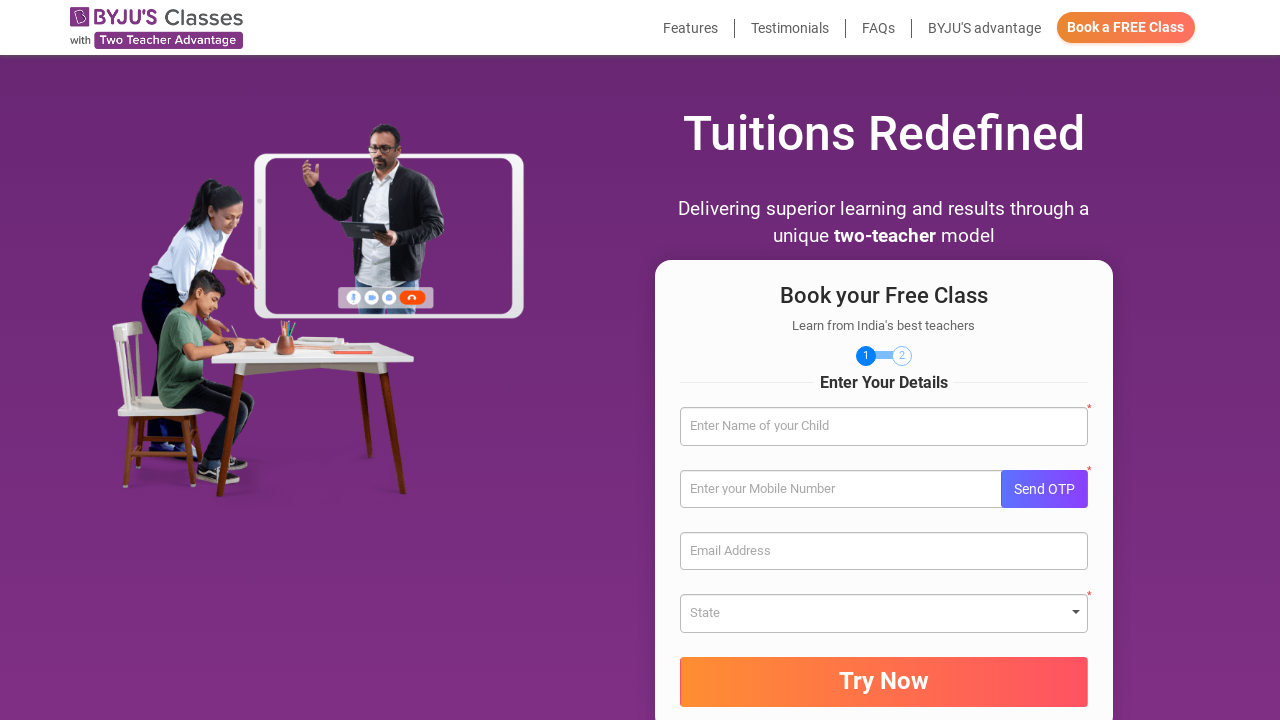

Scrolled to video lessons section
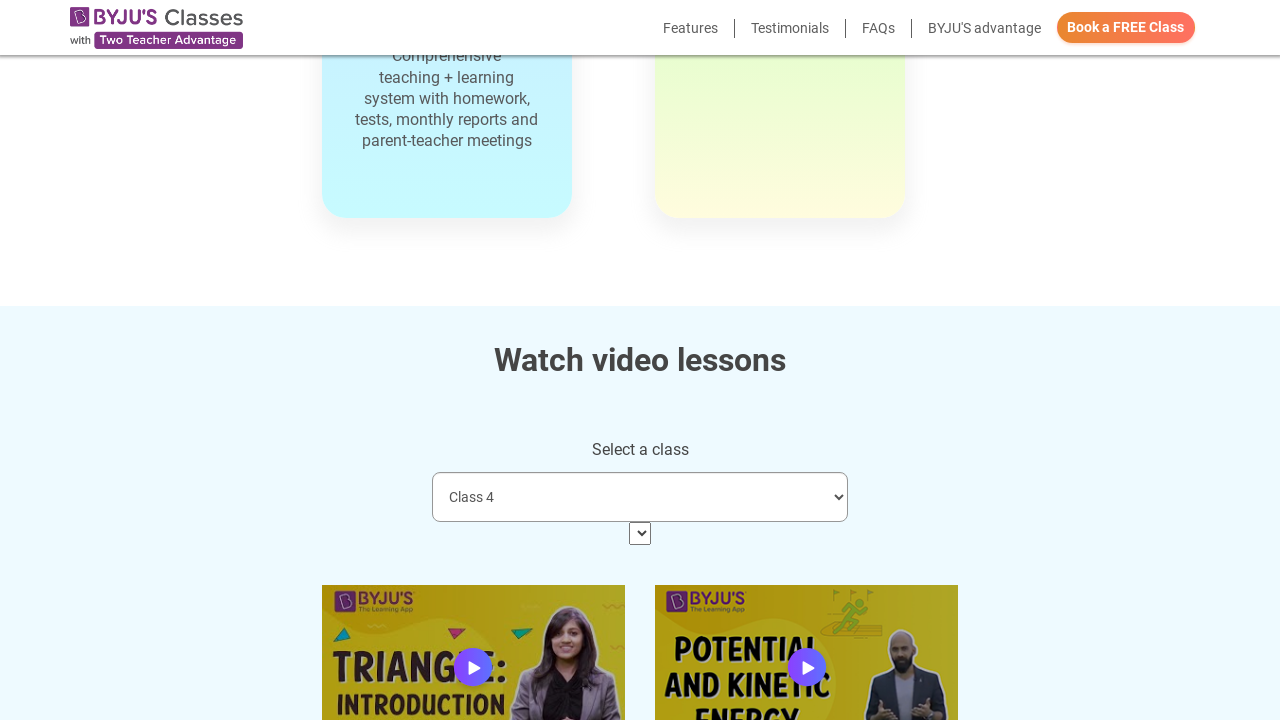

Selected Class 7 from dropdown menu on select.form-control.video-selection
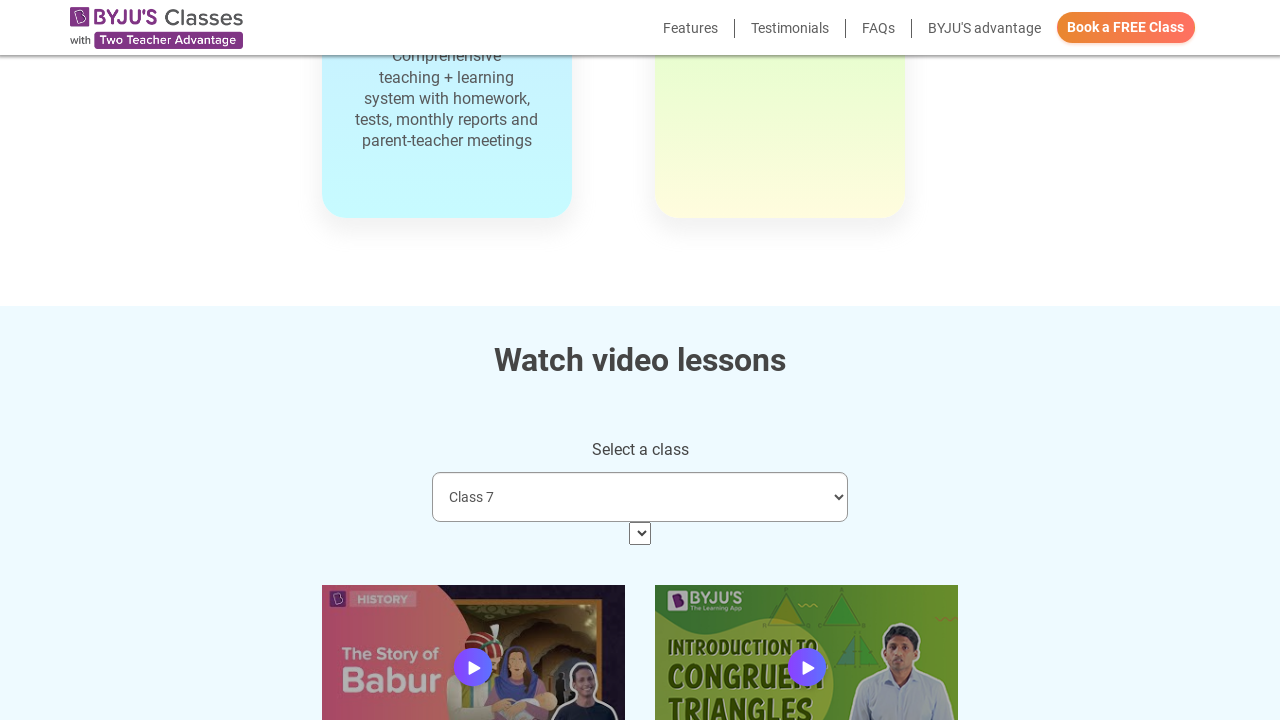

Waited 2 seconds for selection to take effect
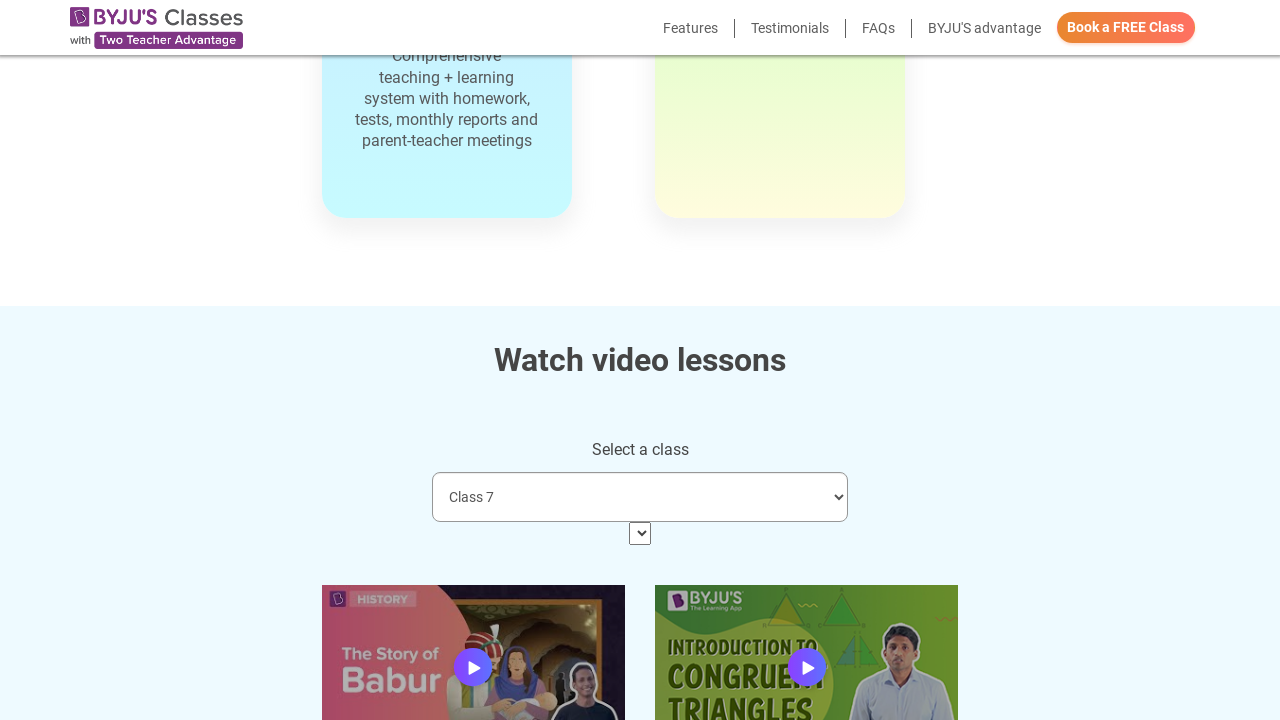

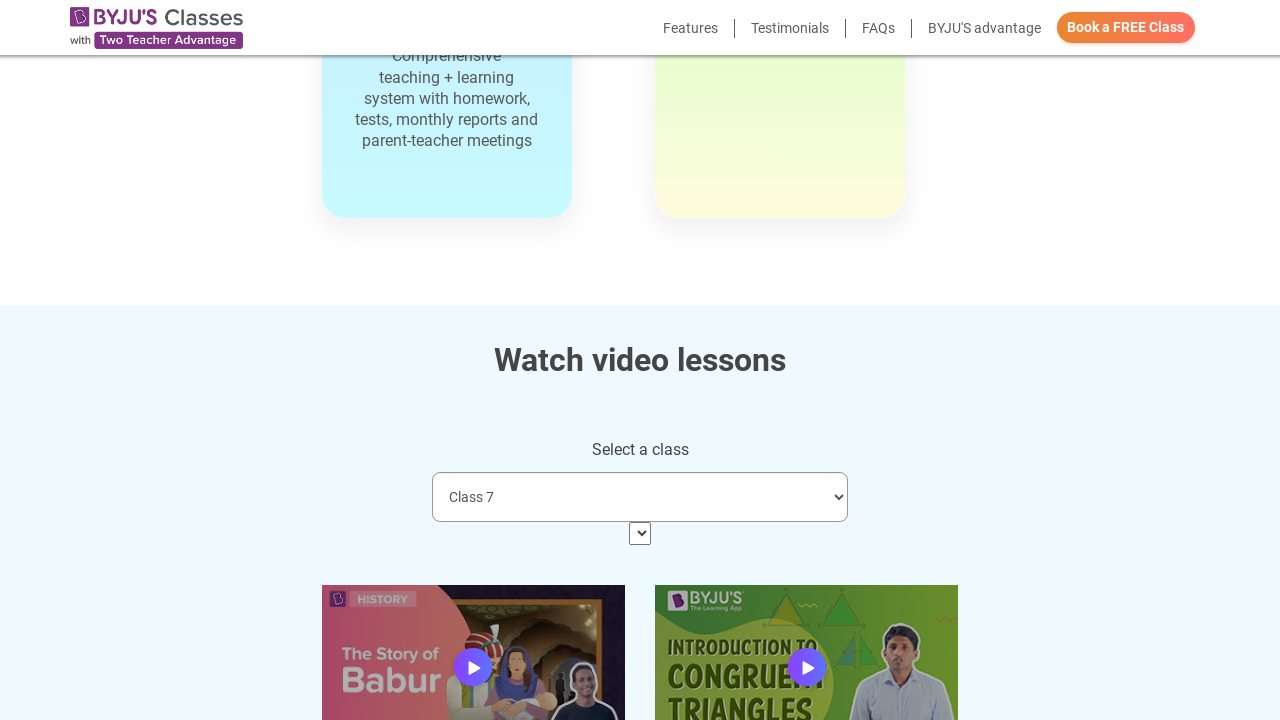